Navigates to text box page, enters permanent address, submits, clears the field, submits again, and verifies the input is still visible but empty.

Starting URL: https://demoqa.com/elements

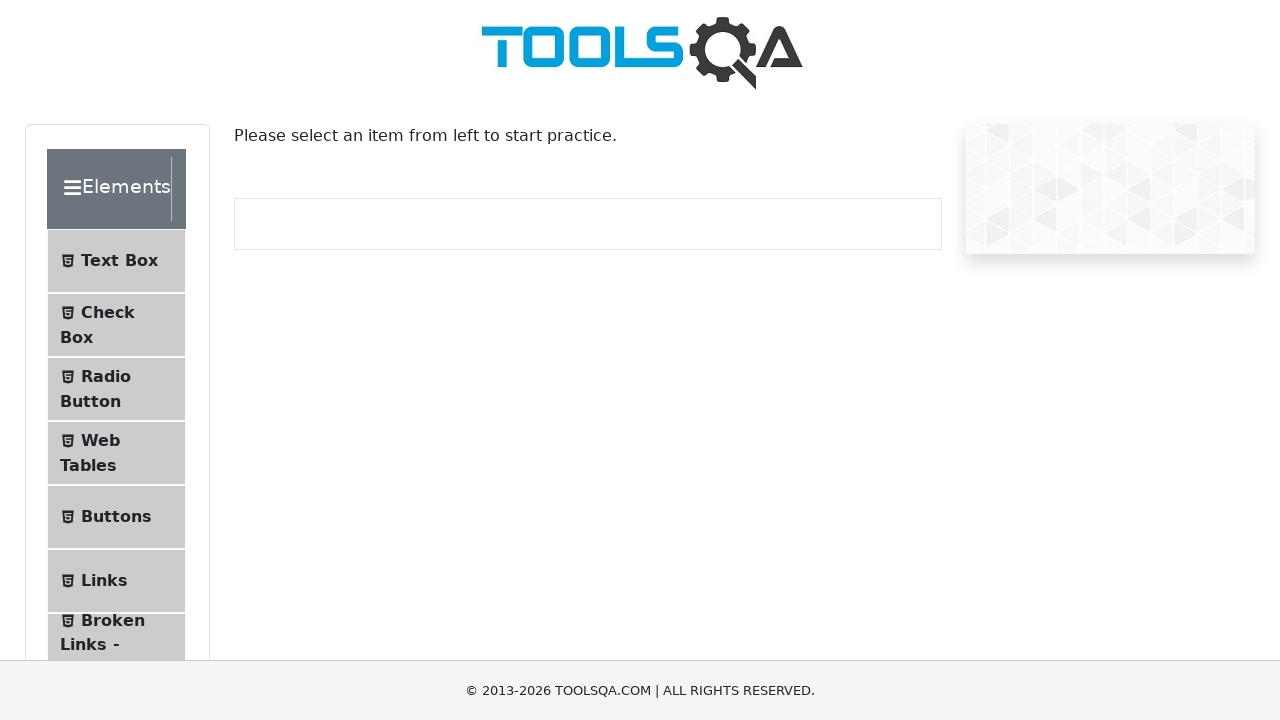

Clicked on Text Box menu item at (119, 261) on internal:text="Text Box"i
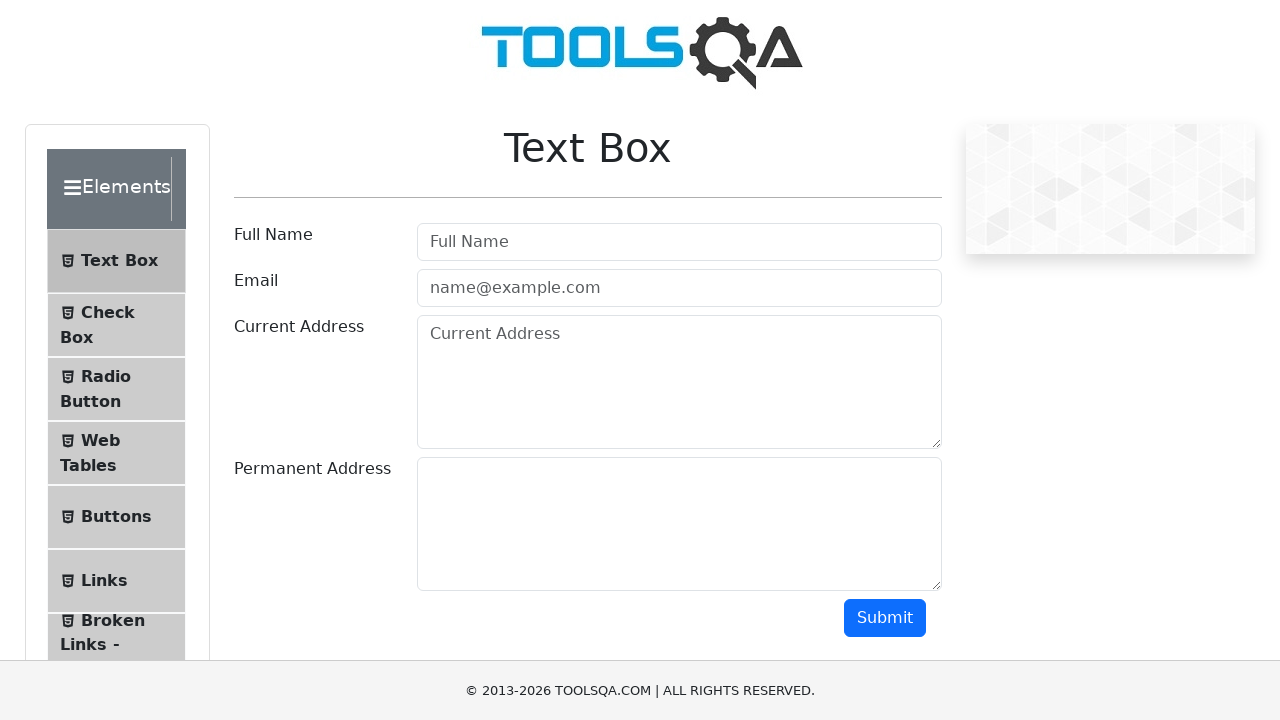

Navigated to text-box page
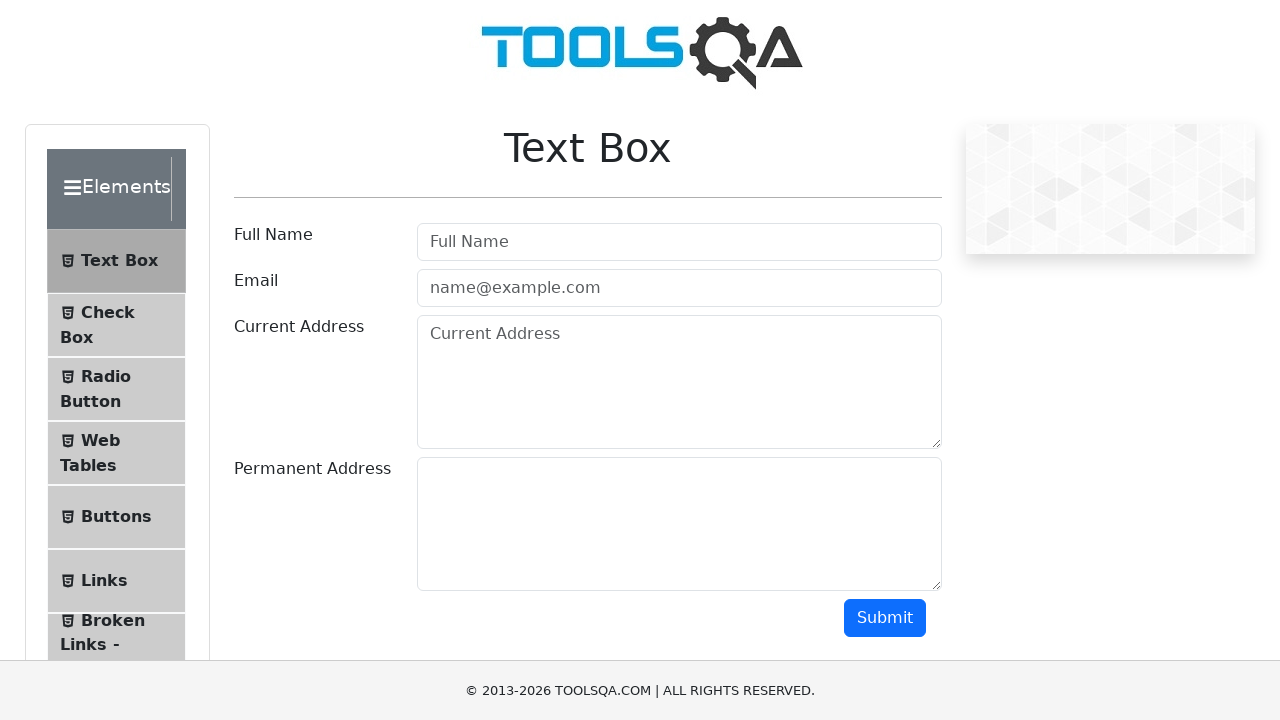

Filled Permanent Address textarea with 'Test address' on textarea#permanentAddress
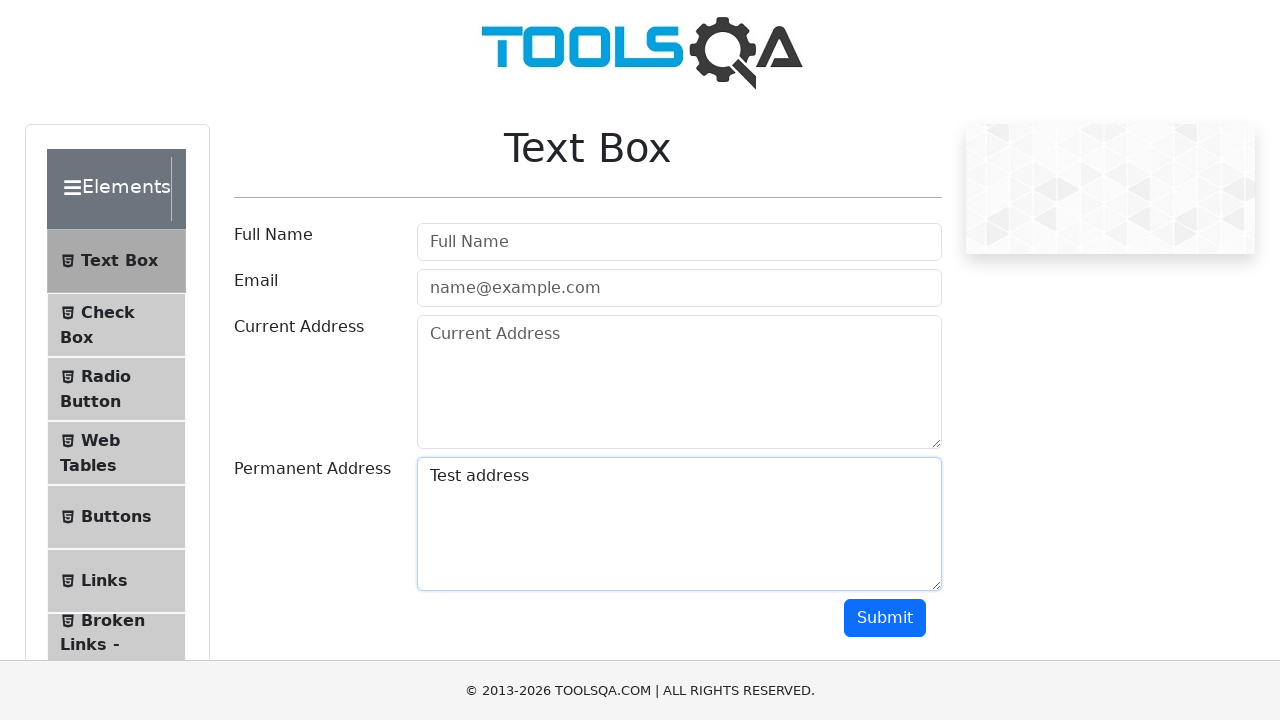

Clicked Submit button to submit the address at (885, 618) on internal:role=button[name="Submit"i]
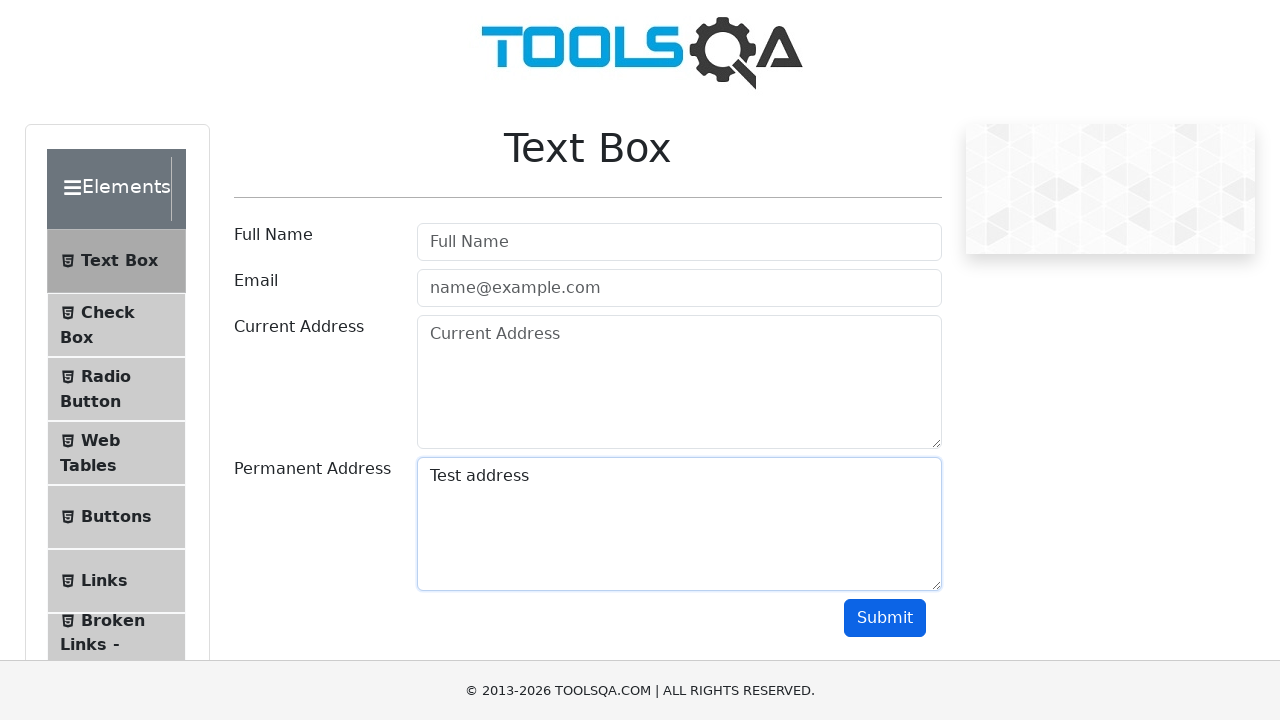

Cleared the Permanent Address textarea on textarea#permanentAddress
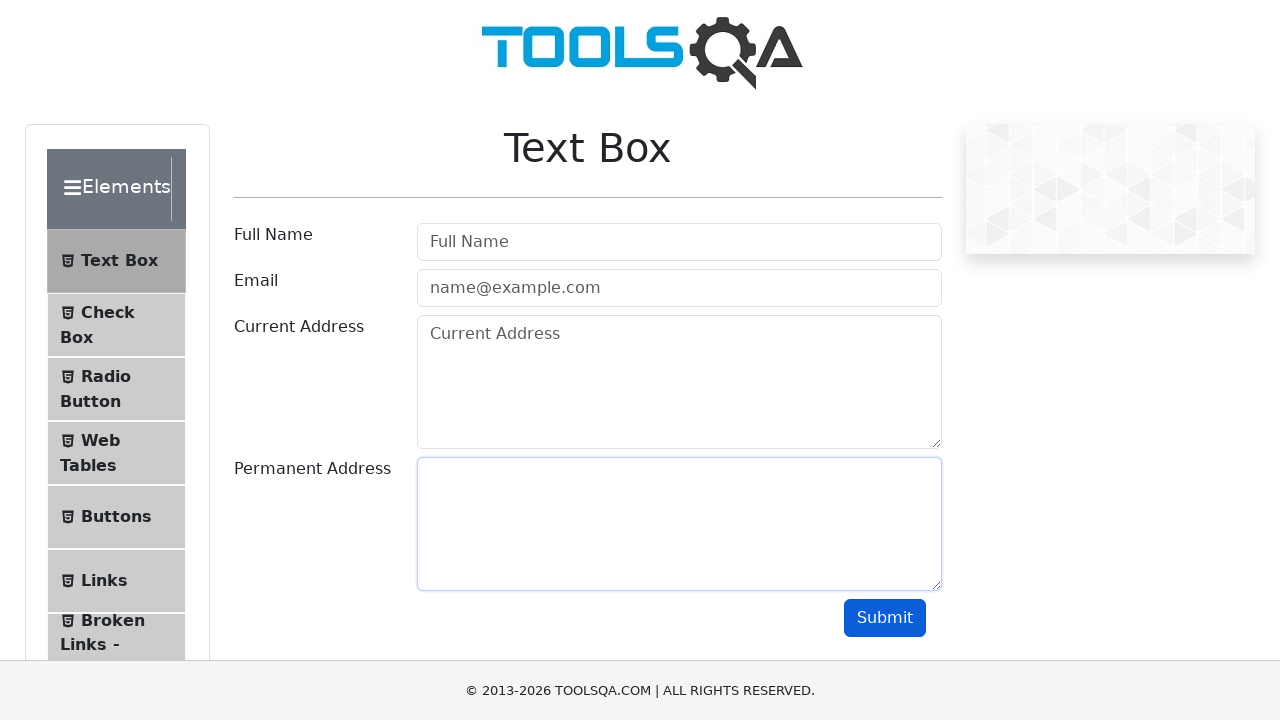

Clicked Submit button again after clearing the address at (885, 618) on internal:role=button[name="Submit"i]
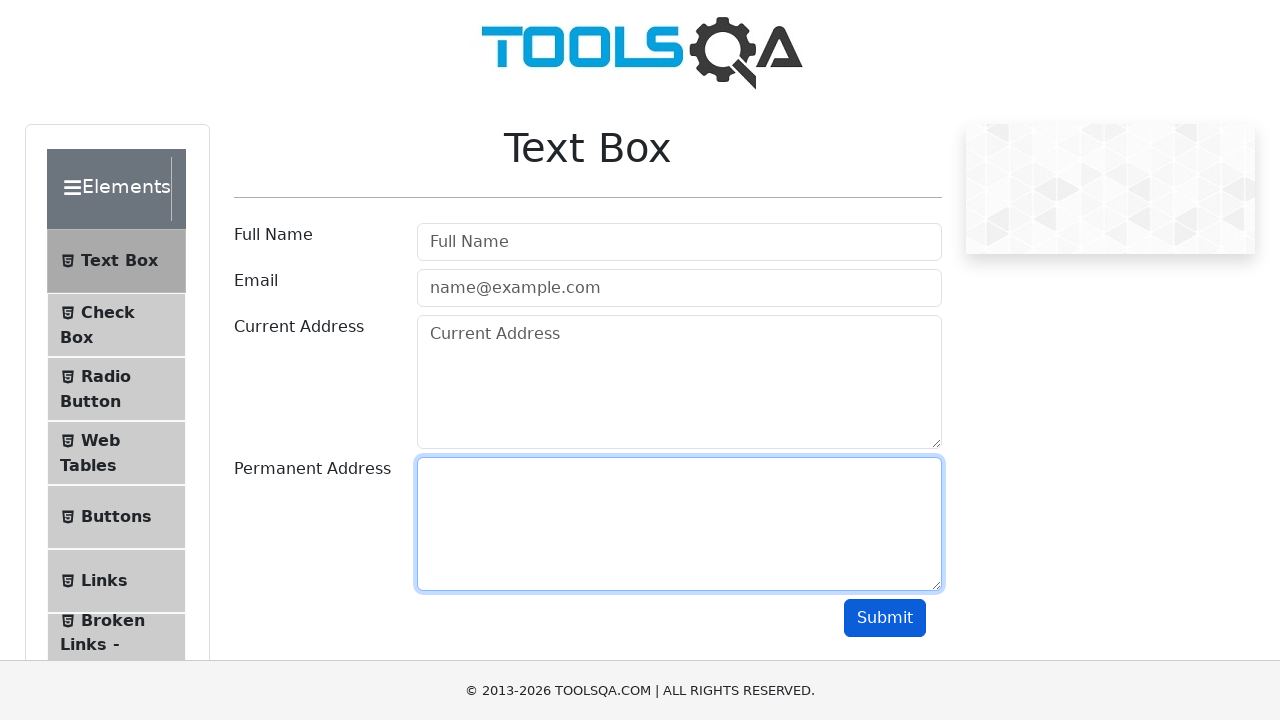

Verified Permanent Address input is still visible but empty
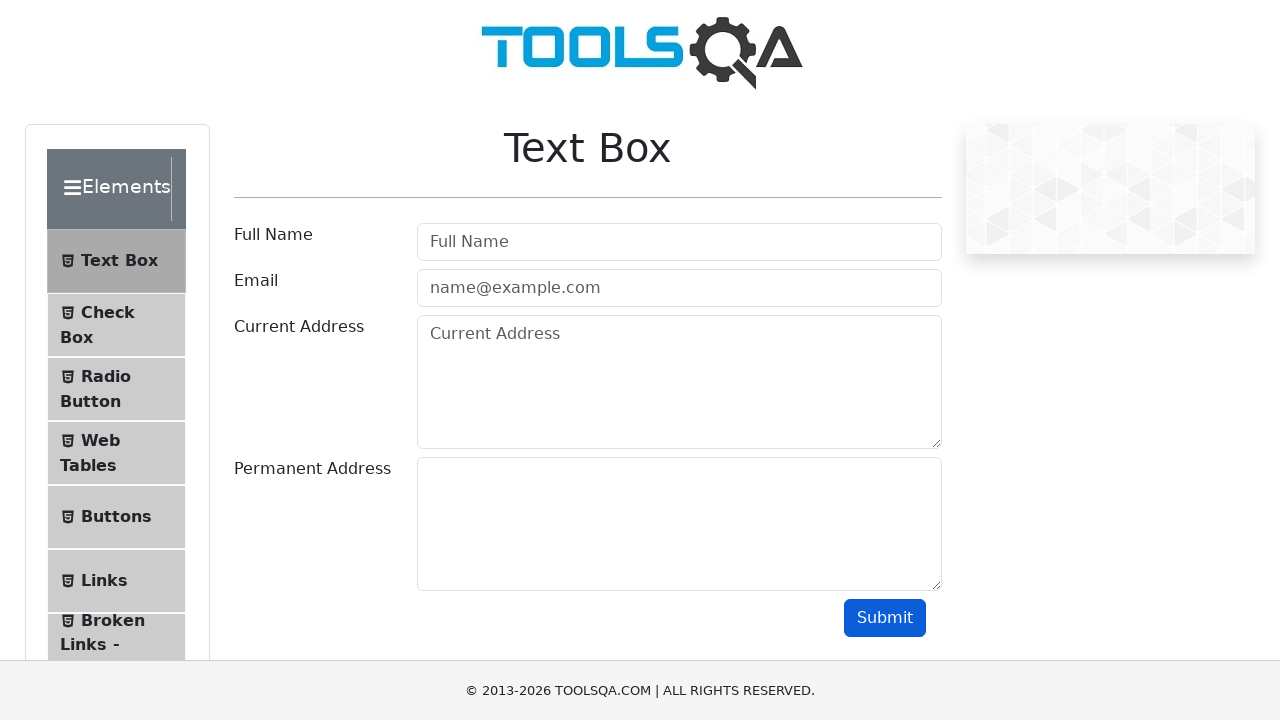

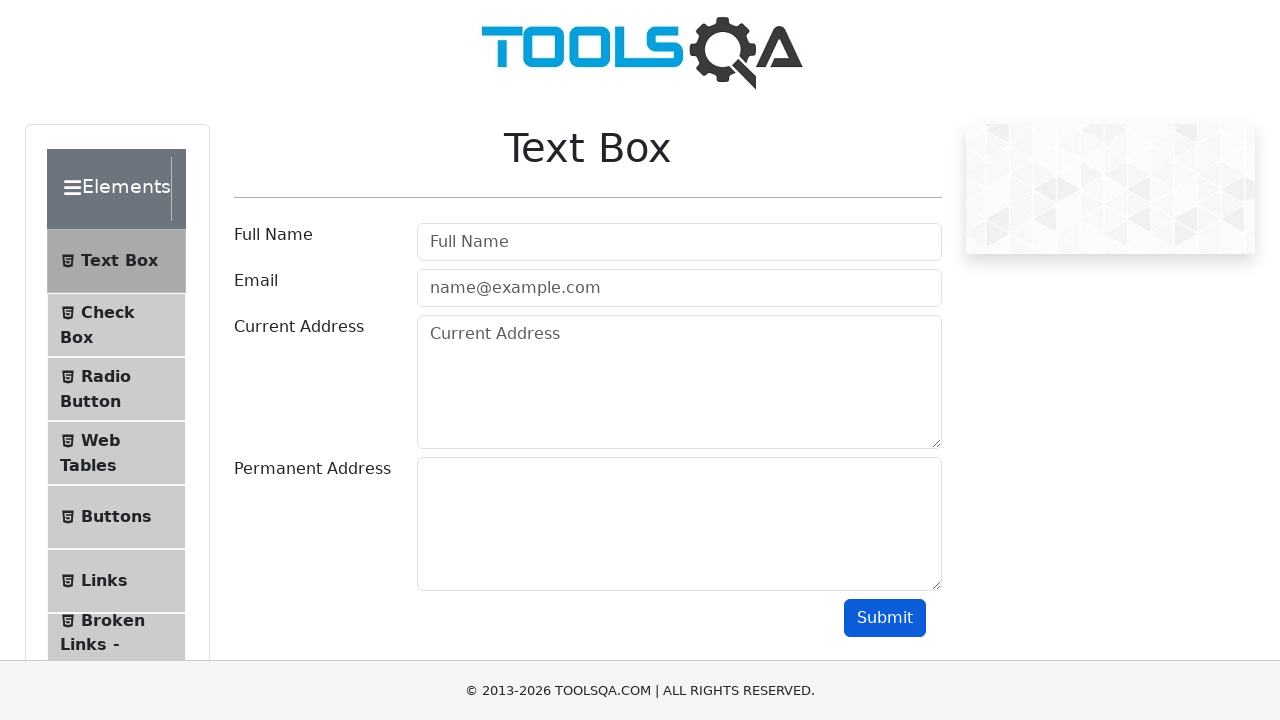